Tests finding a link by its text (a calculated number), clicking it, then filling out a personal information form with first name, last name, city, and country fields before submitting.

Starting URL: http://suninjuly.github.io/find_link_text

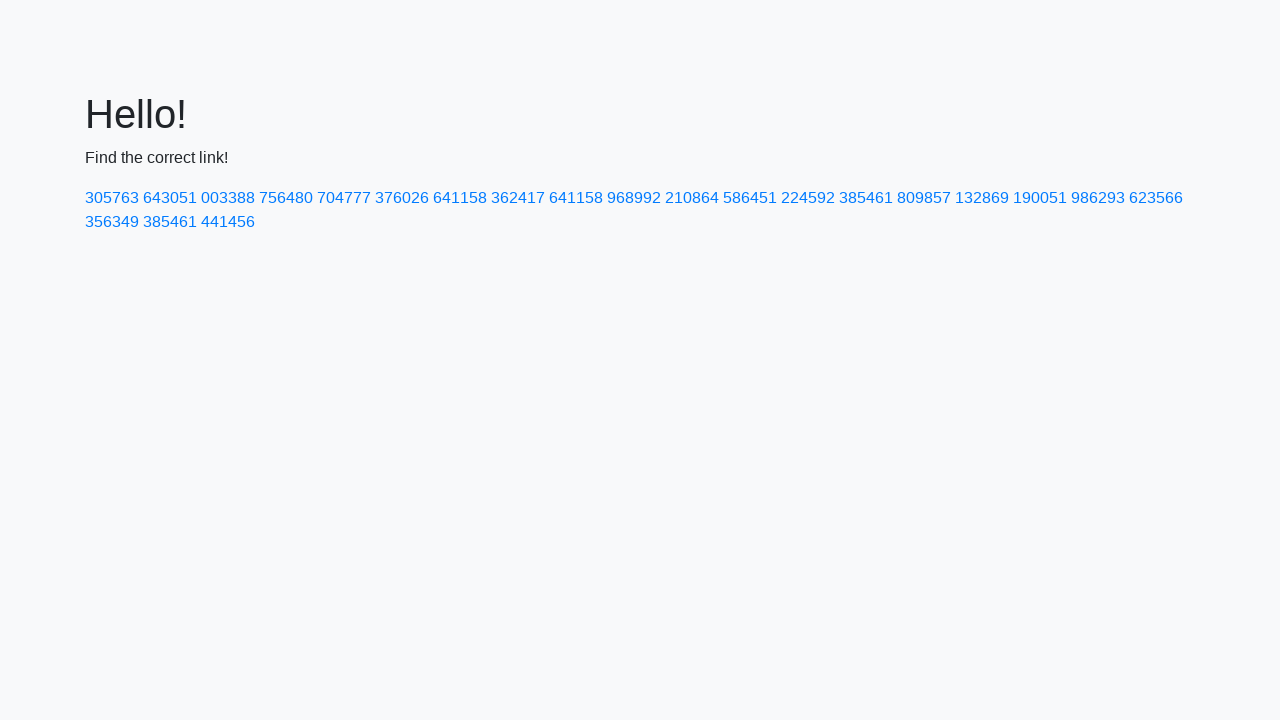

Clicked link with calculated text '224592' at (808, 198) on text=224592
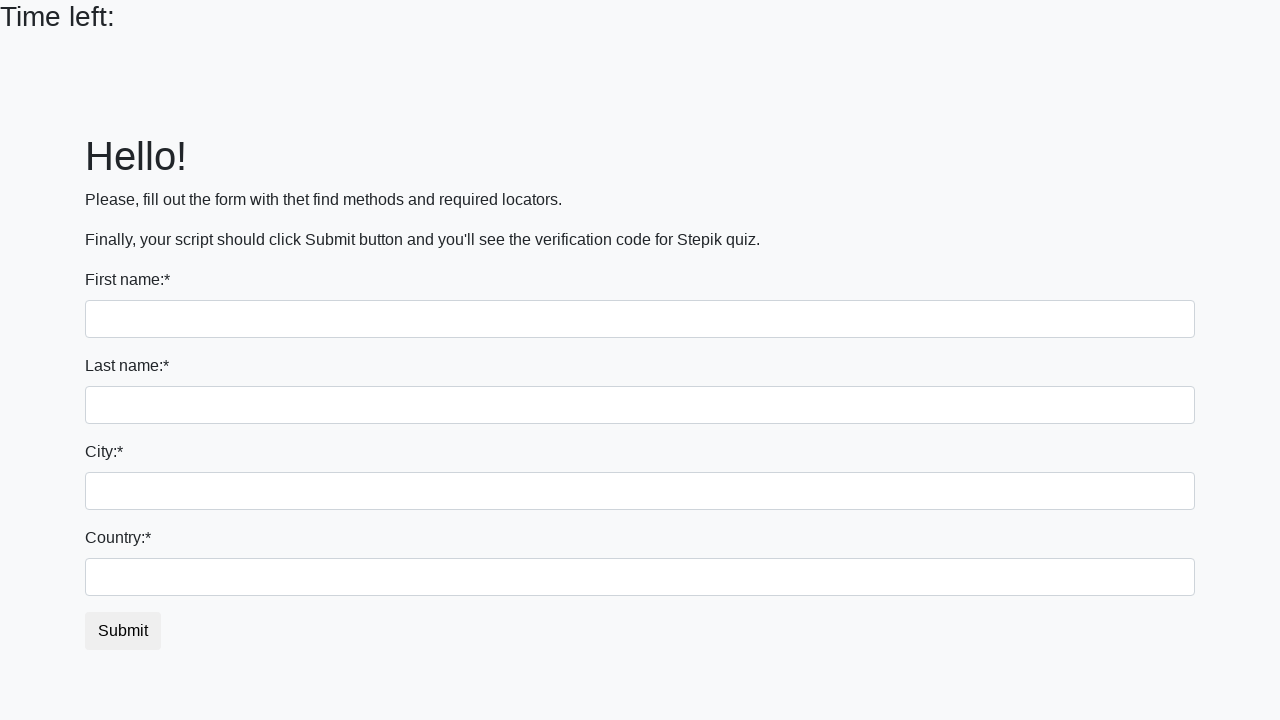

Filled first name field with 'Ivan' on input
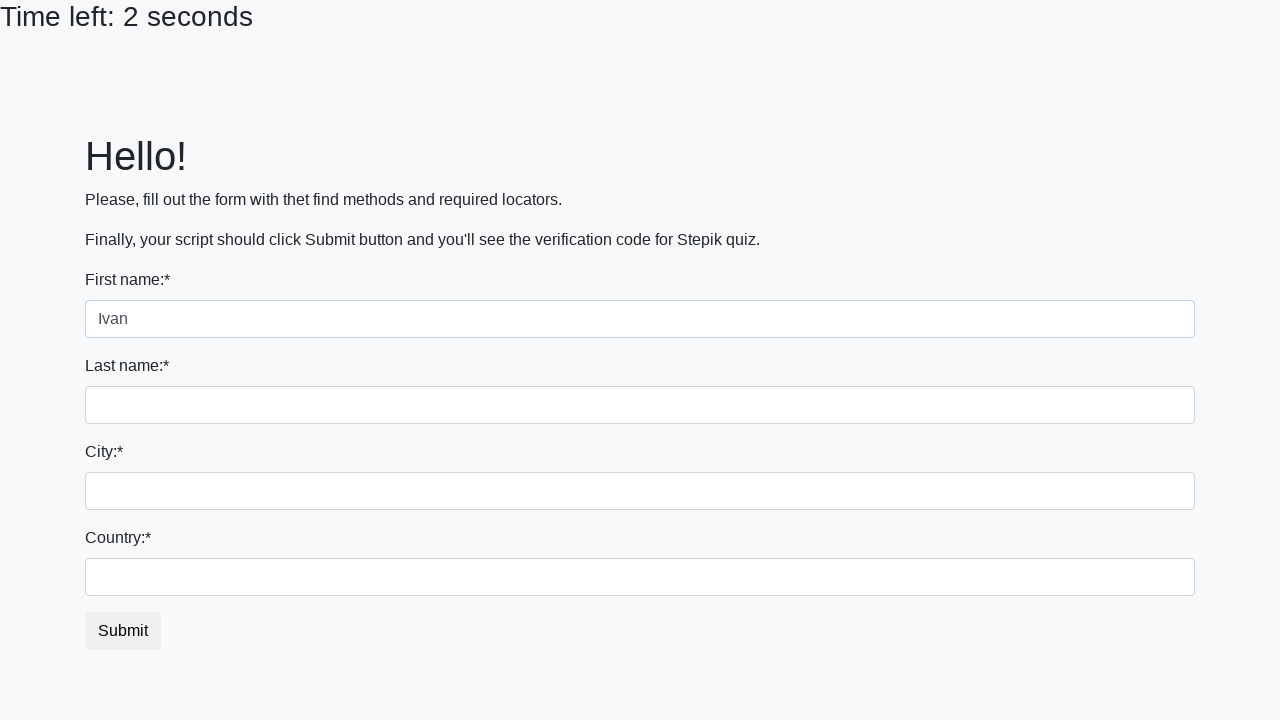

Filled last name field with 'Petrov' on input[name='last_name']
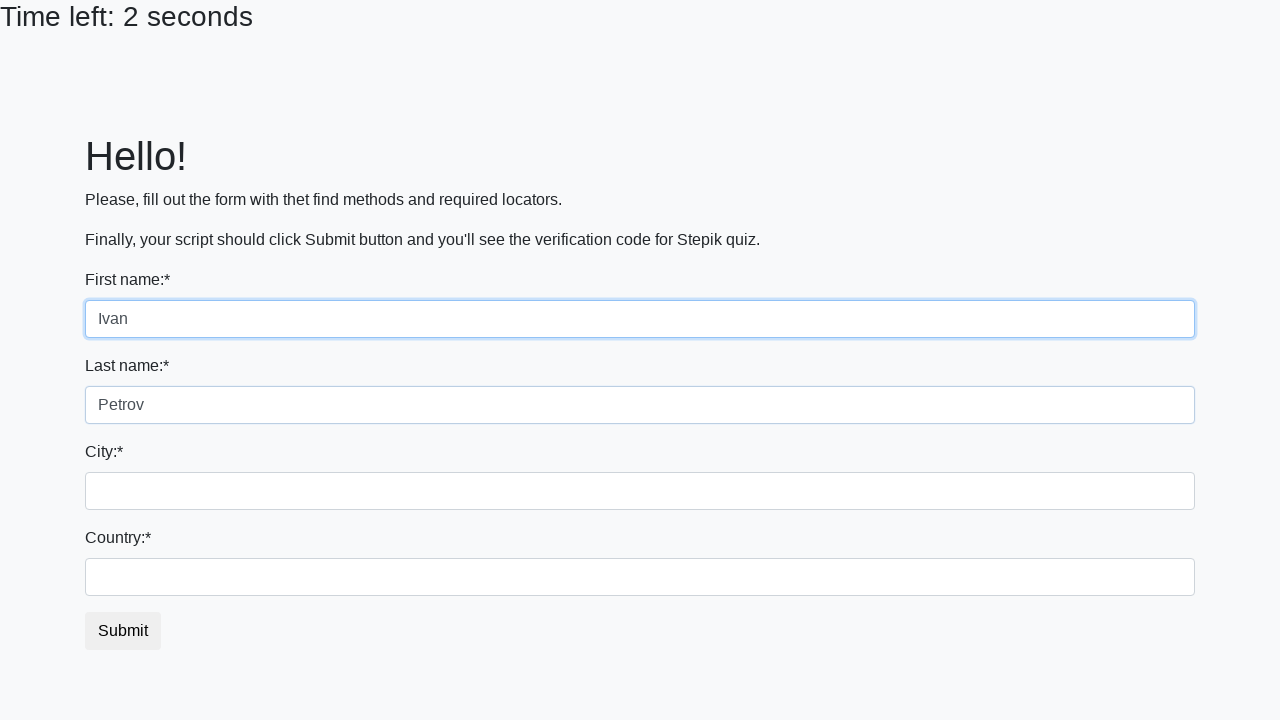

Filled city field with 'Smolensk' on .form-control.city
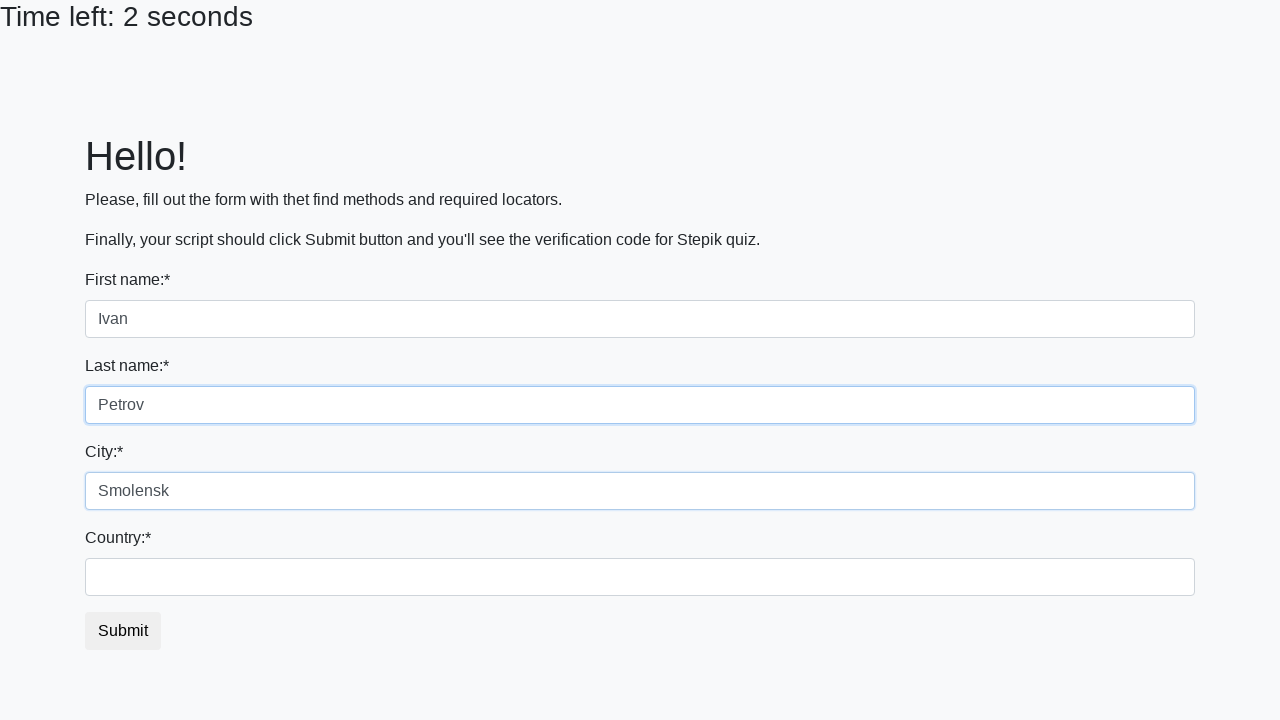

Filled country field with 'Russia' on #country
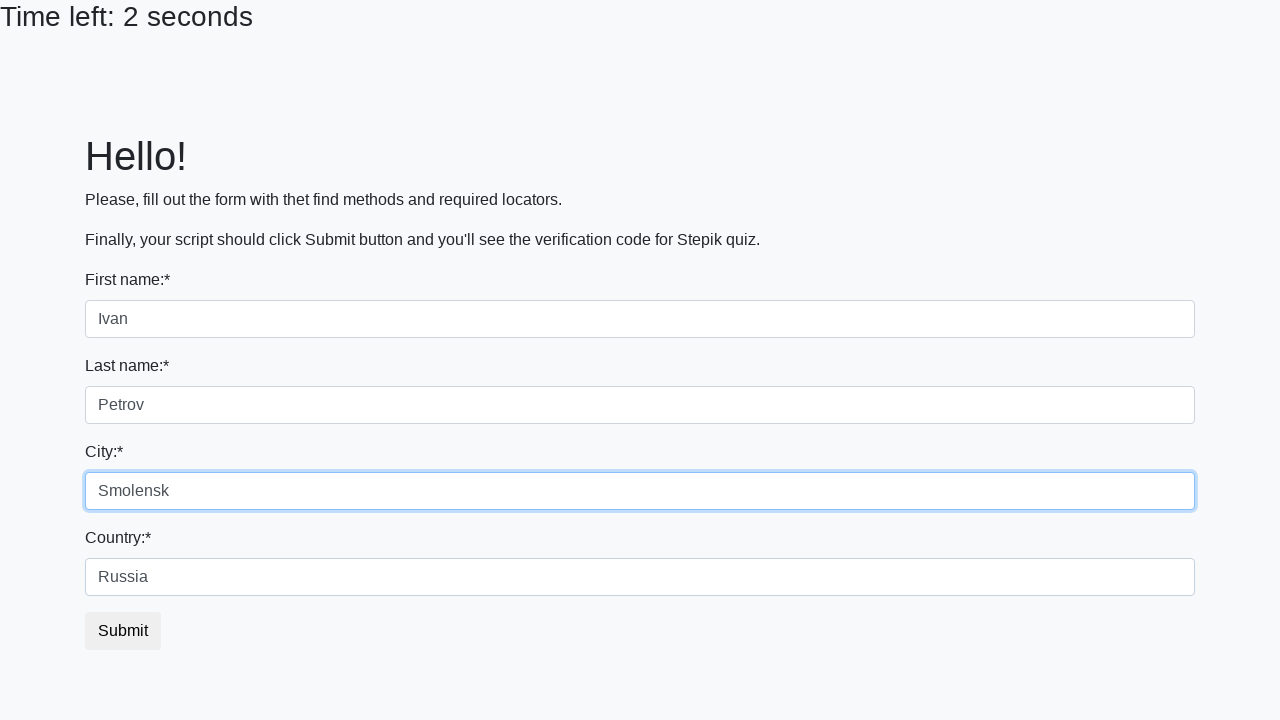

Clicked submit button to submit form at (123, 631) on button.btn
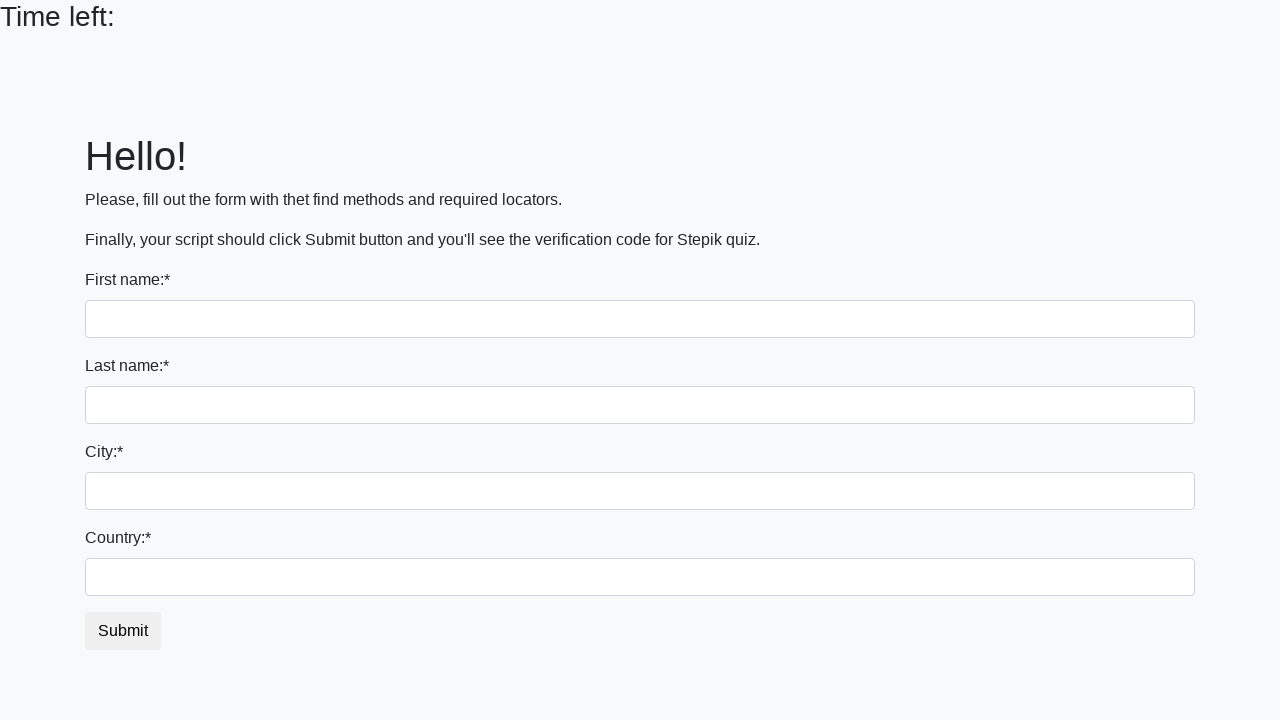

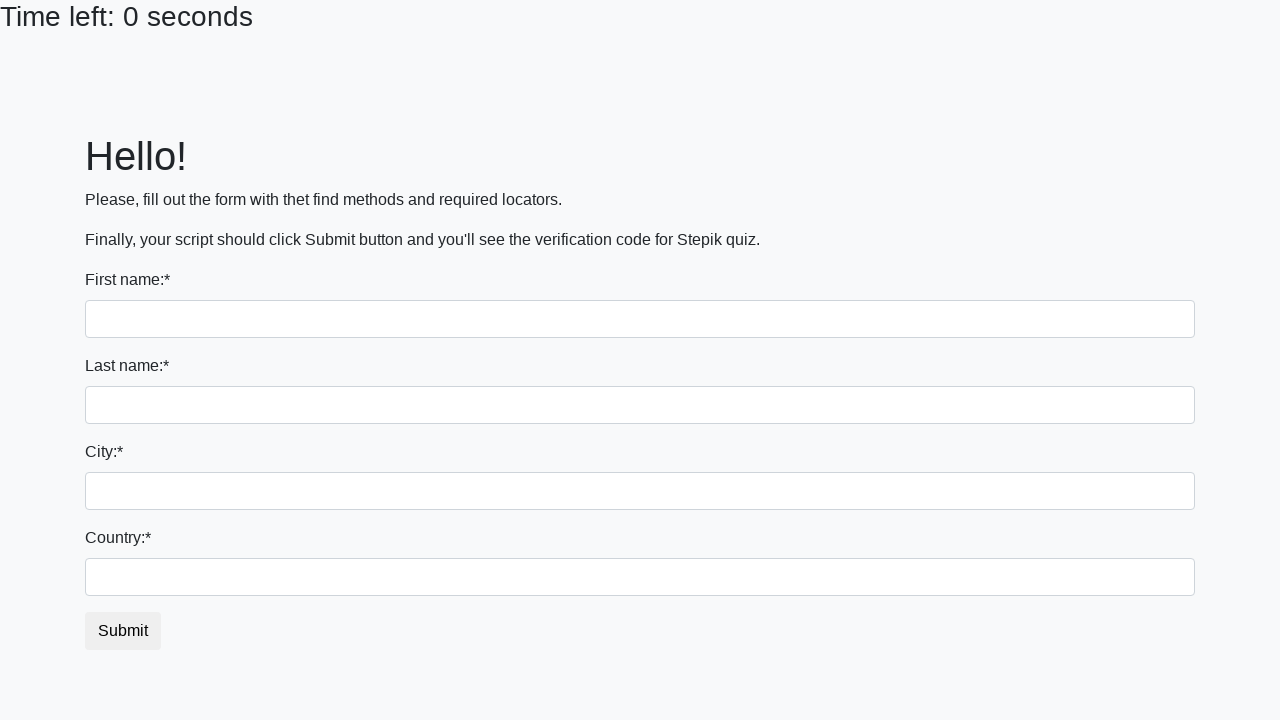